Navigates to the Loop Camp website and clicks on the Class Schedule button

Starting URL: https://www.loopcamp.io/

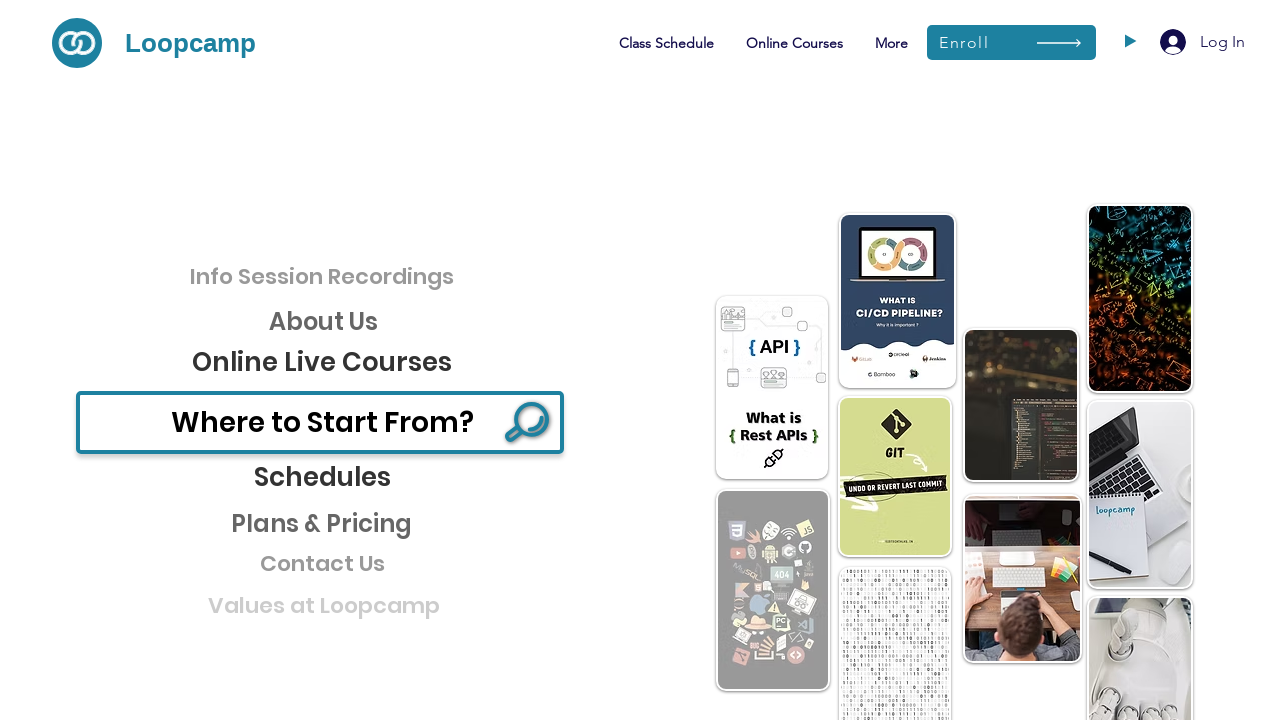

Navigated to Loop Camp website
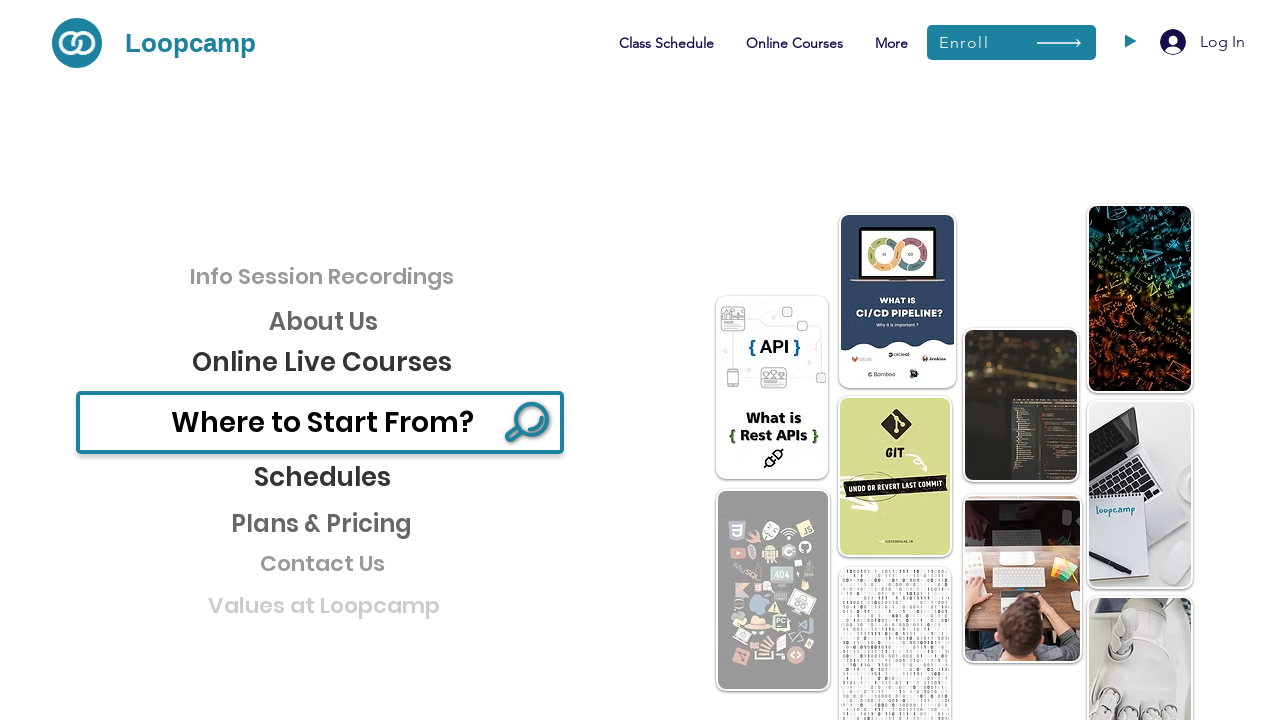

Clicked on the Class Schedule button at (666, 43) on xpath=//p[contains(normalize-space(.), 'Class Schedule')]
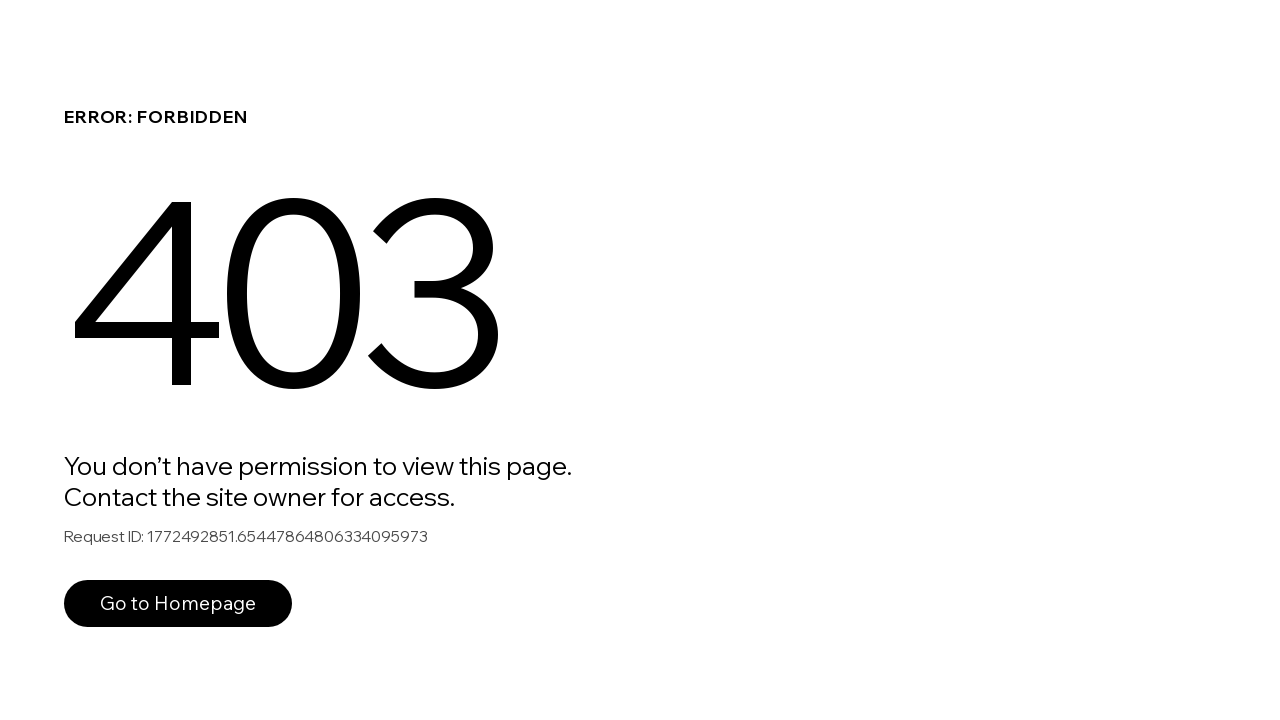

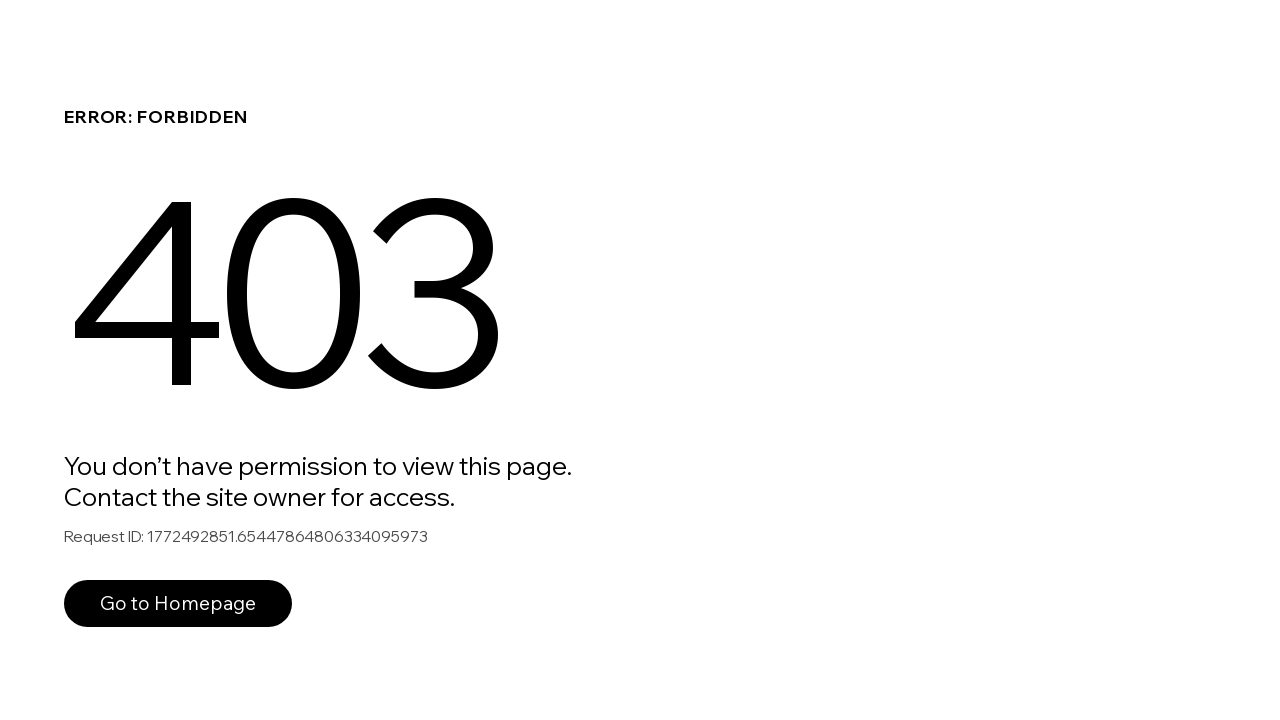